Tests navigation through a banking application's manager interface, clicking through Add Customer, Customers, and Open Account tabs, filling a form field, and navigating using browser back/forward/refresh controls.

Starting URL: https://www.globalsqa.com/angularJs-protractor/BankingProject/#/manager

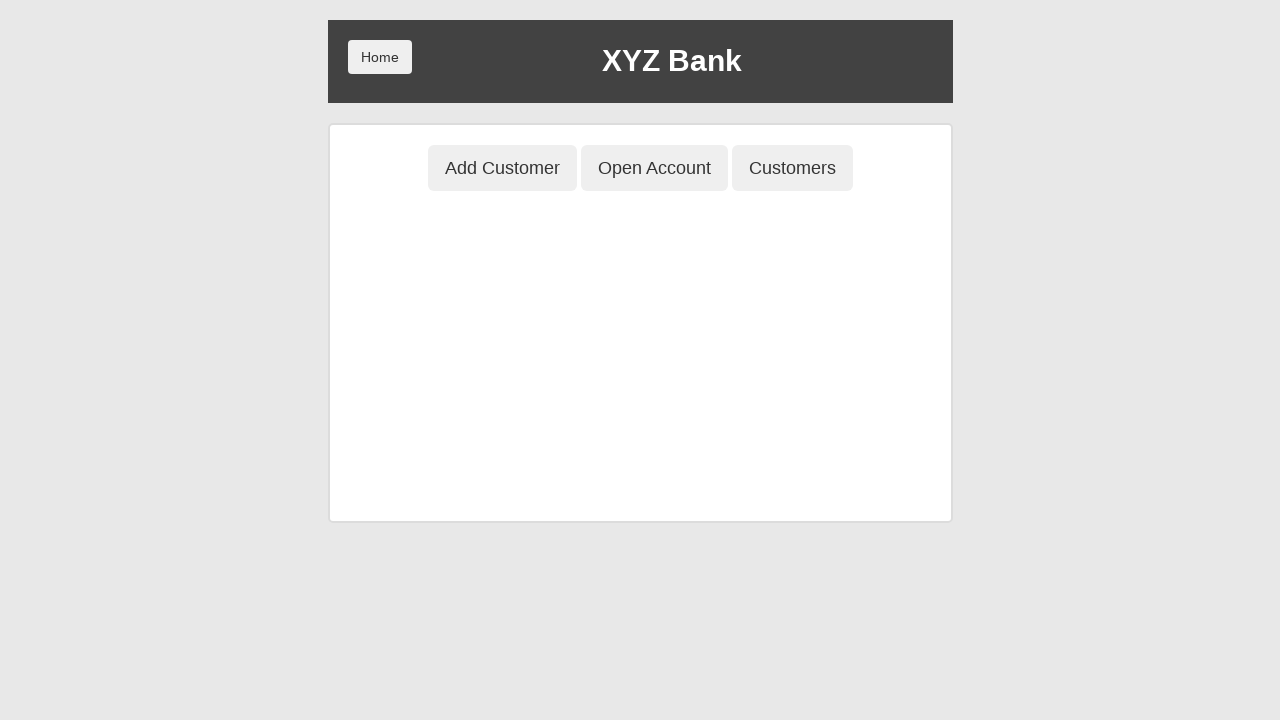

Clicked Add Customer button at (502, 168) on xpath=//button[@ng-class='btnClass1']
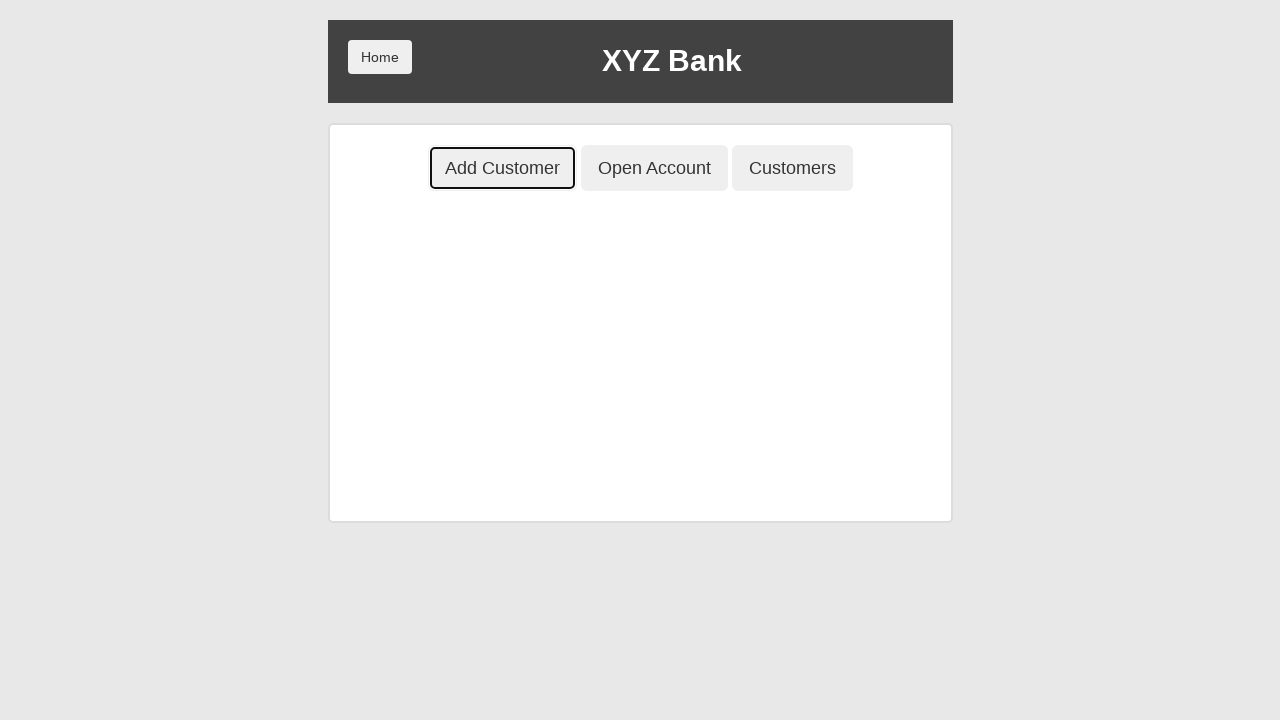

Clicked Customers tab at (792, 168) on xpath=//button[@ng-class='btnClass3']
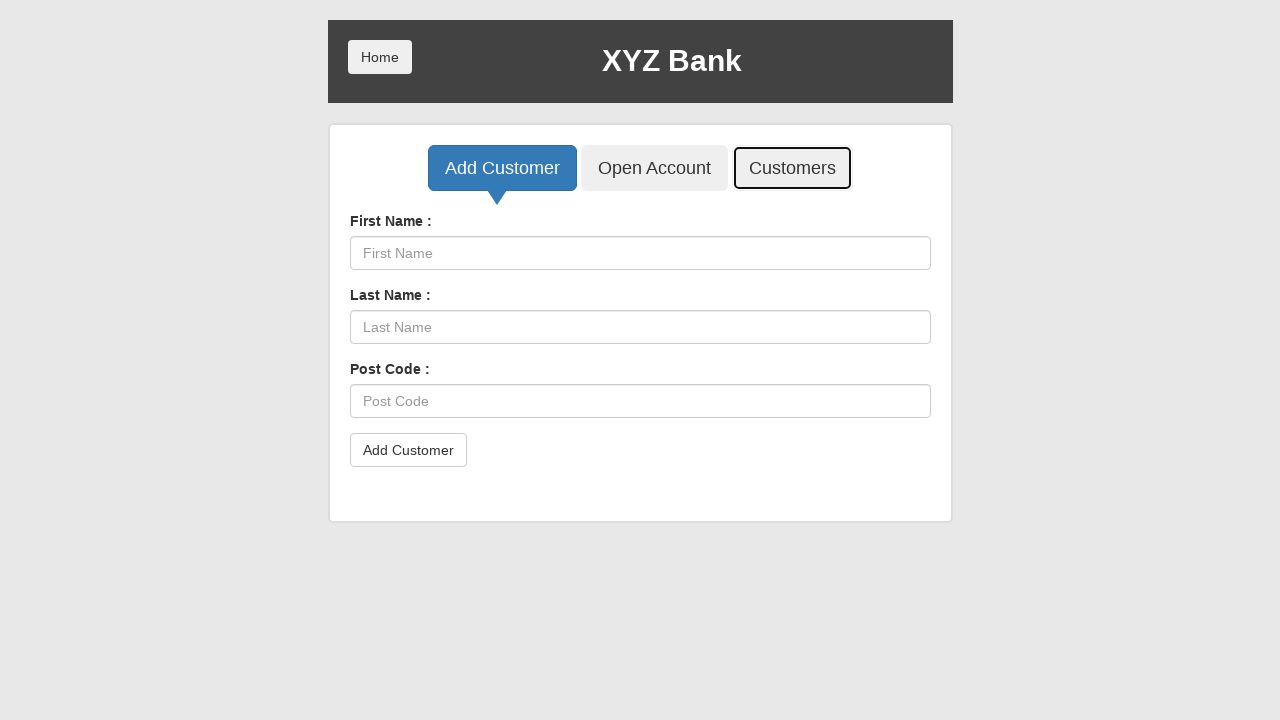

Navigated back using browser back button
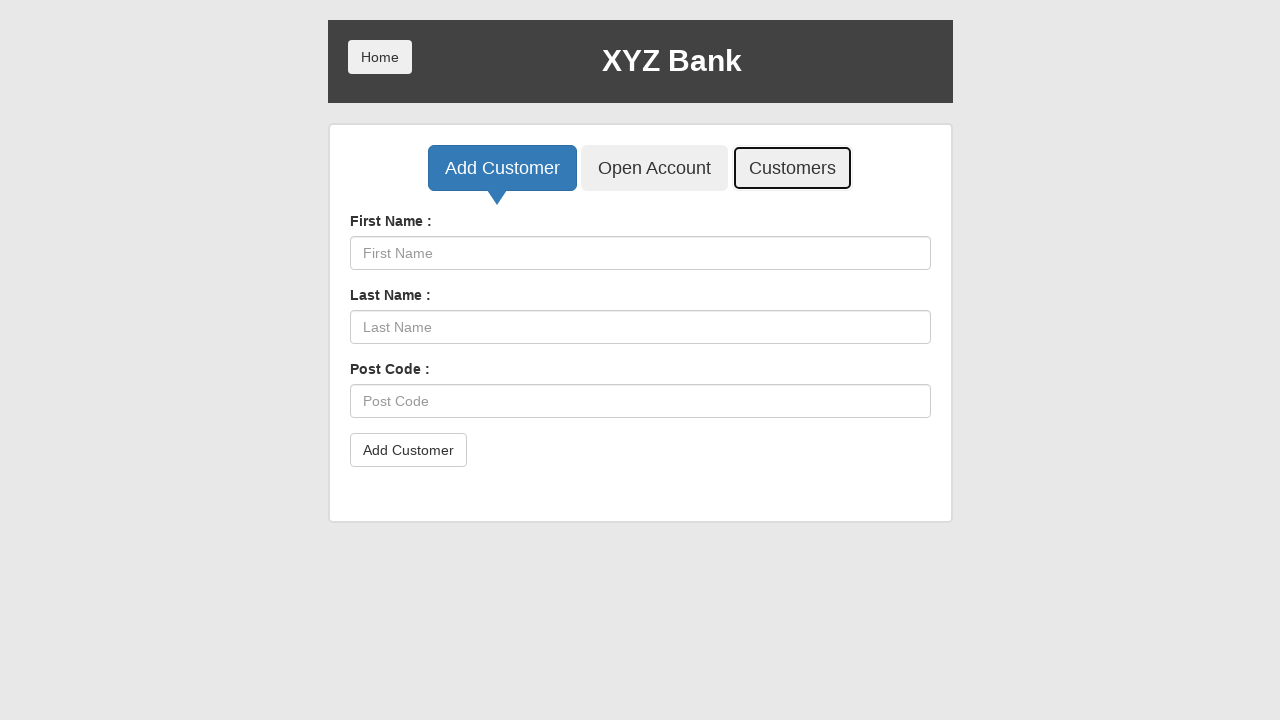

Clicked Open Account button at (654, 168) on xpath=//button[@ng-class='btnClass2']
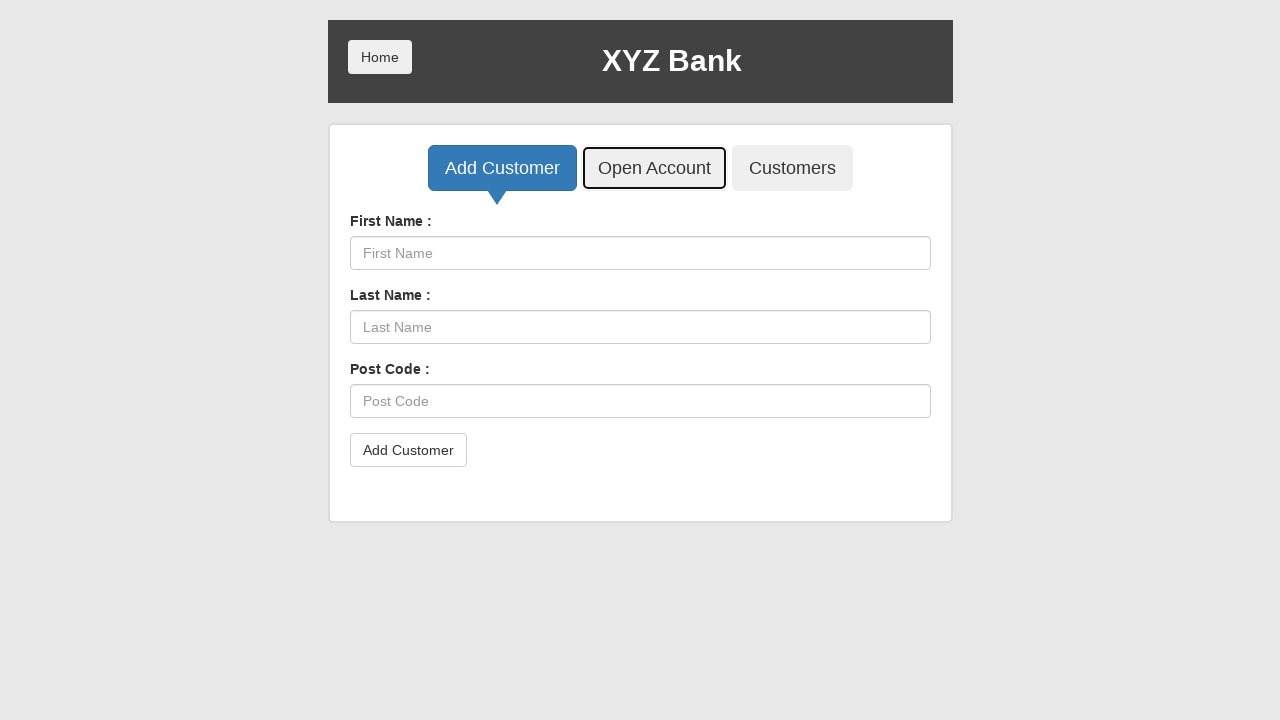

Navigated back using browser back button
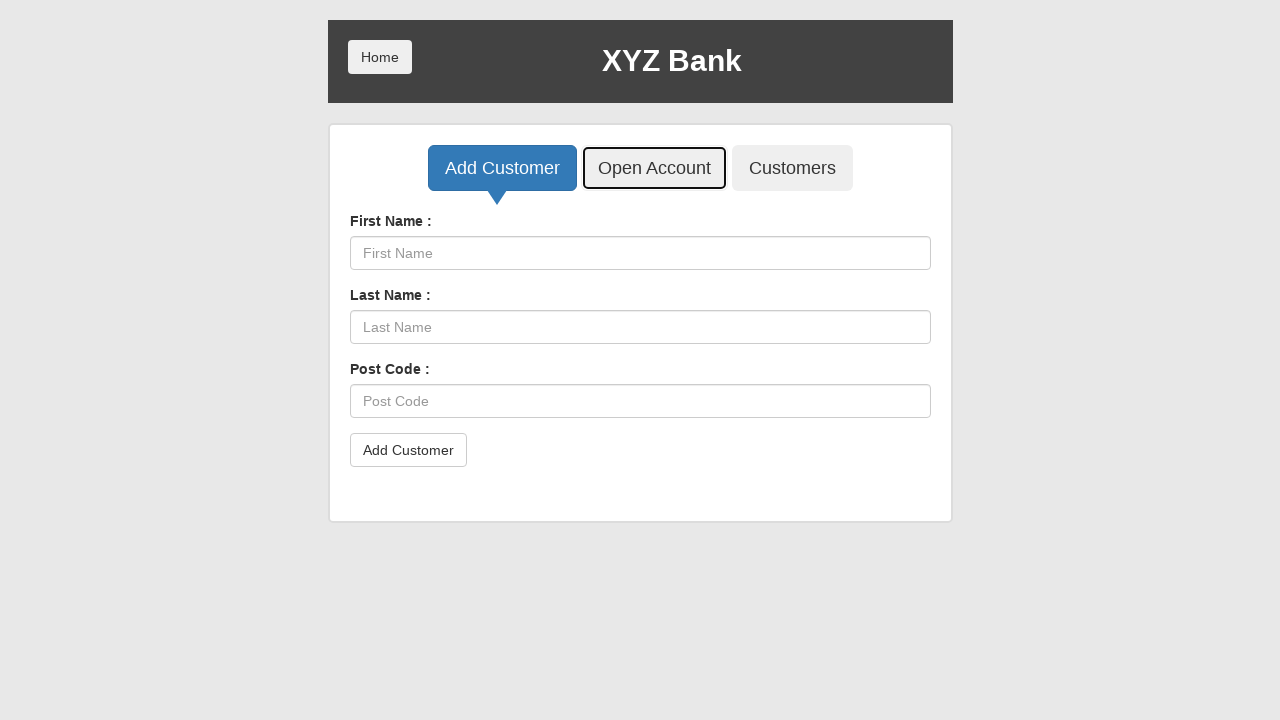

Navigated forward using browser forward button
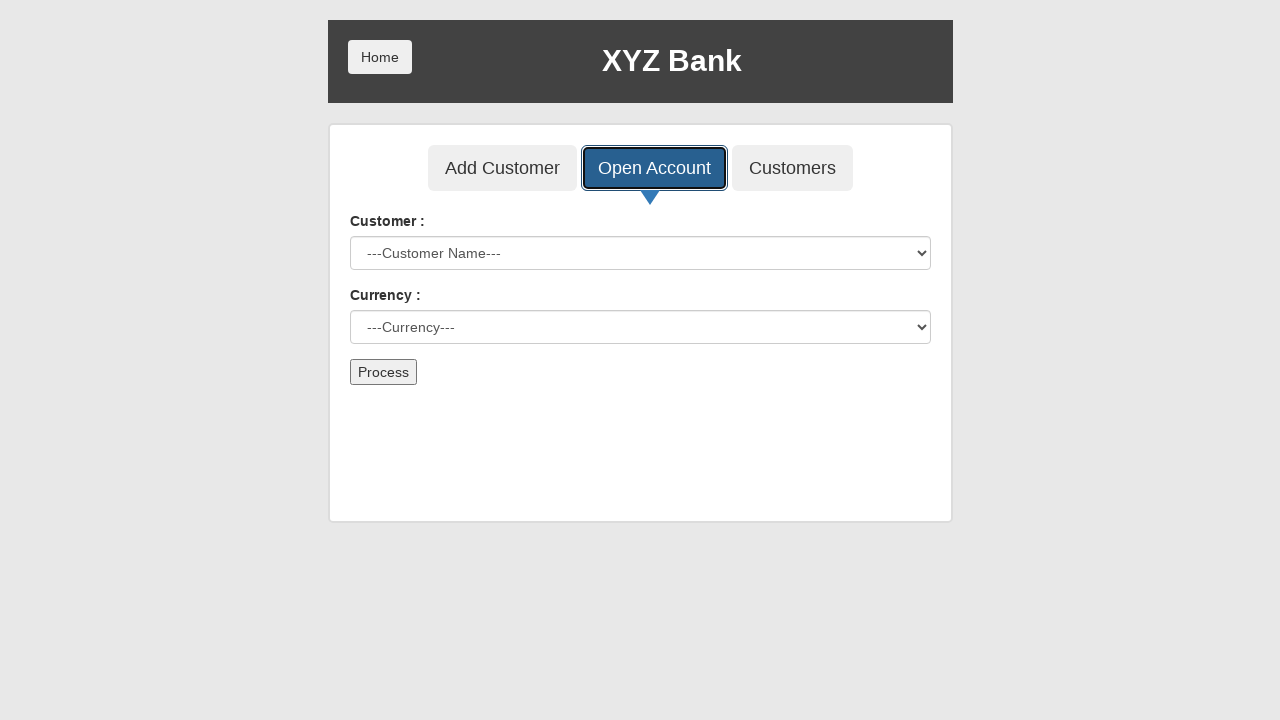

Clicked Add Customer button again at (502, 168) on xpath=//button[@ng-class='btnClass1']
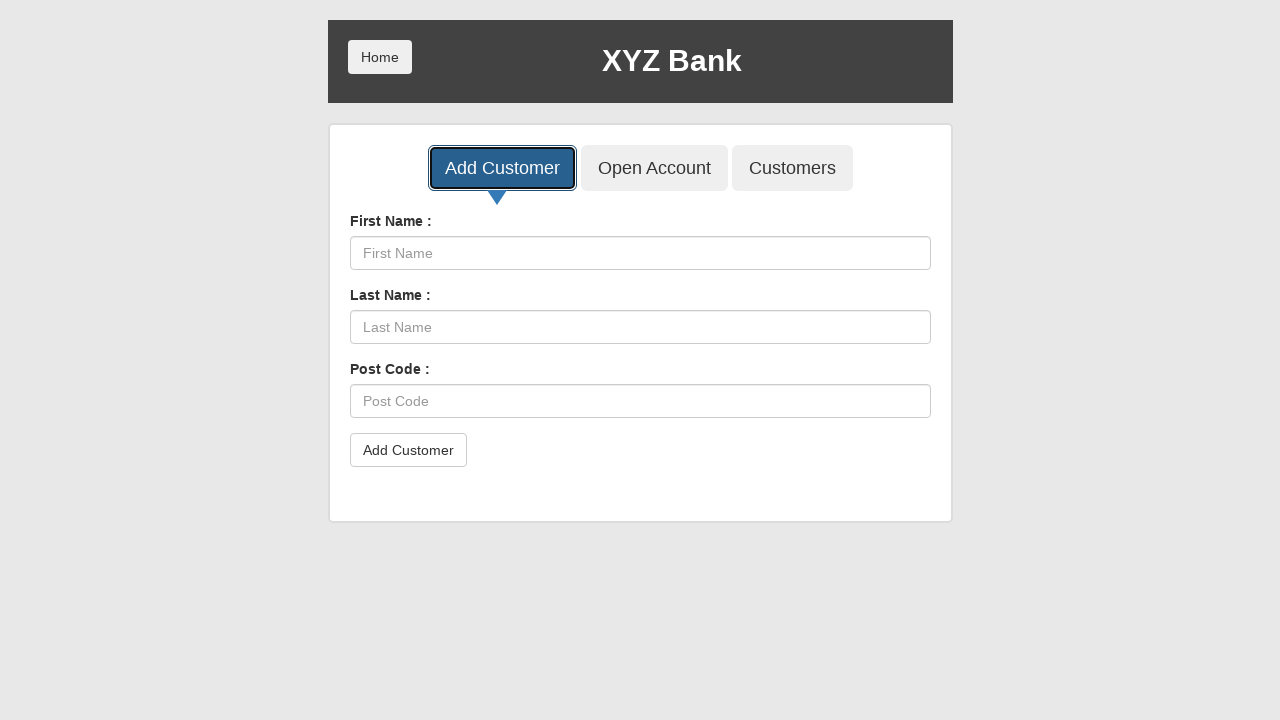

Filled First Name field with 'Maria' on //input[@placeholder='First Name']
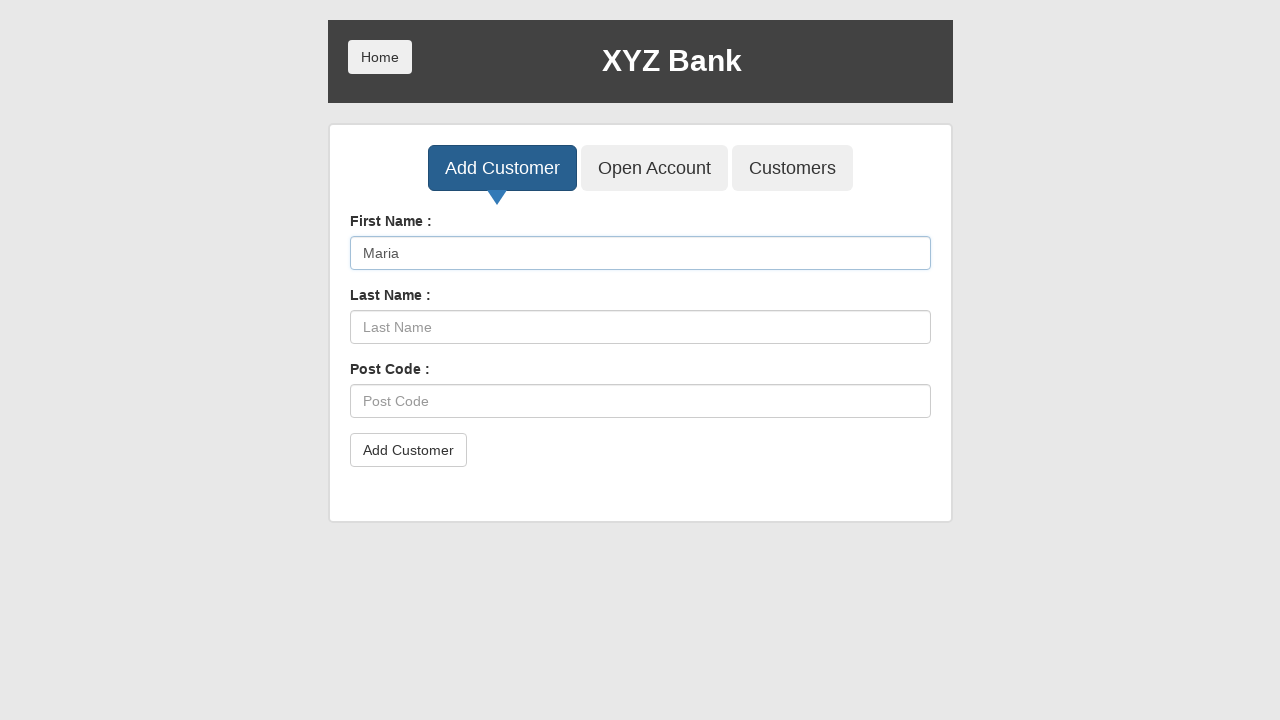

Refreshed the page
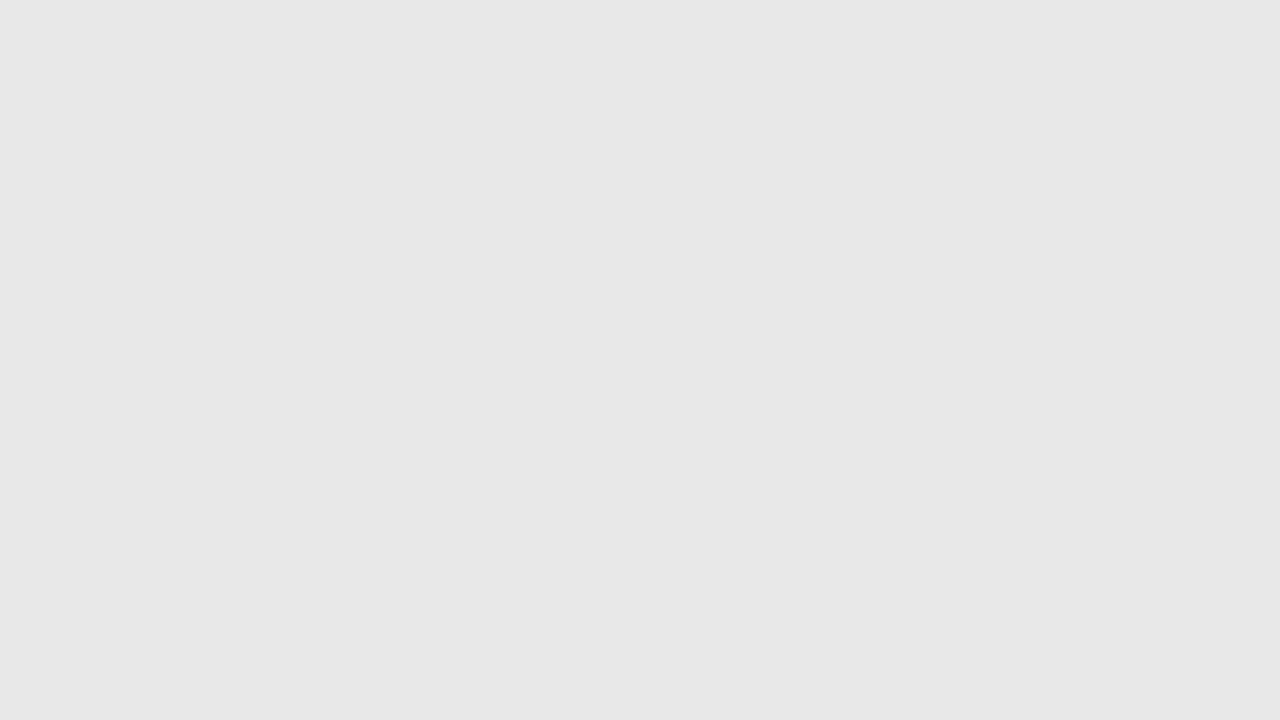

Navigated to login page
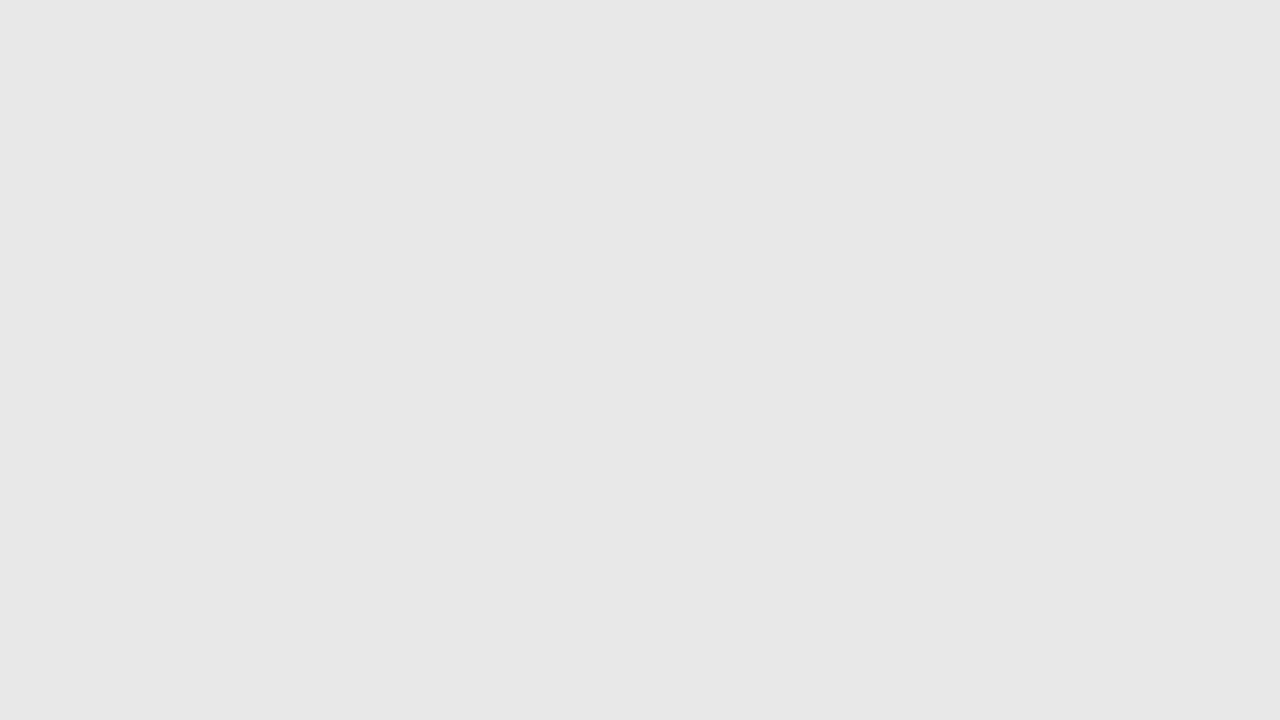

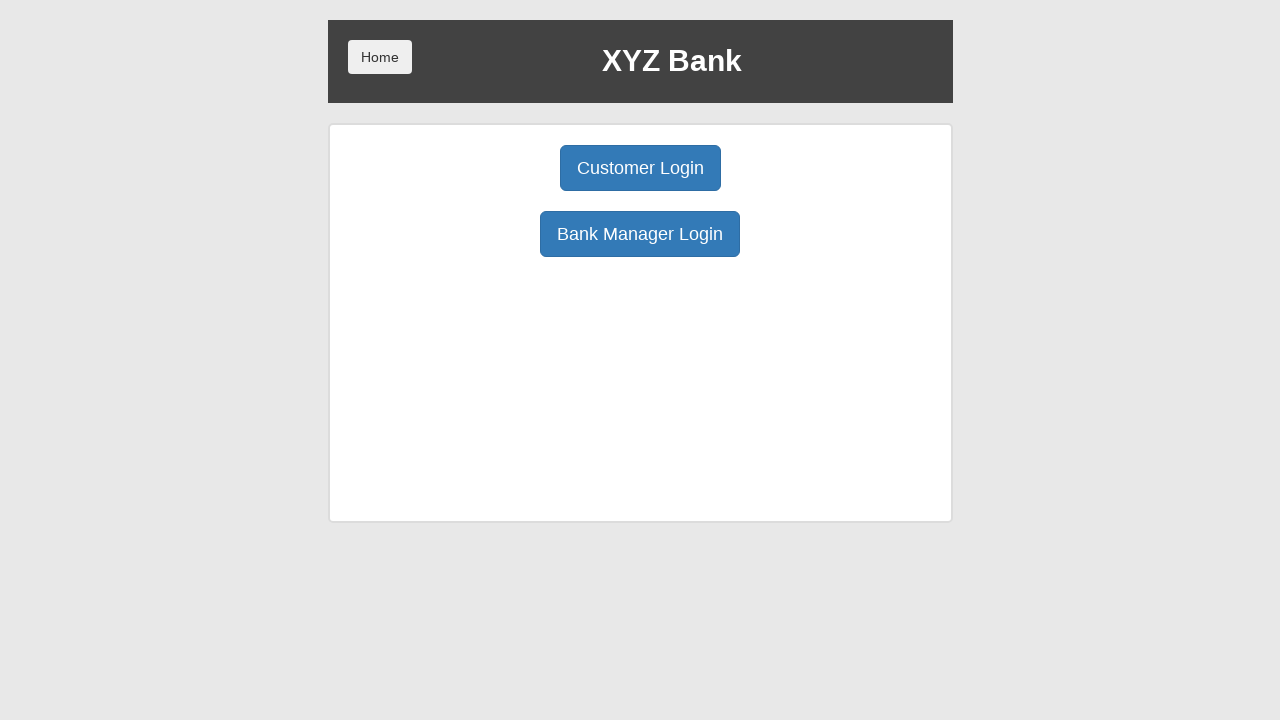